Tests that Clear completed button is hidden when there are no completed items.

Starting URL: https://demo.playwright.dev/todomvc

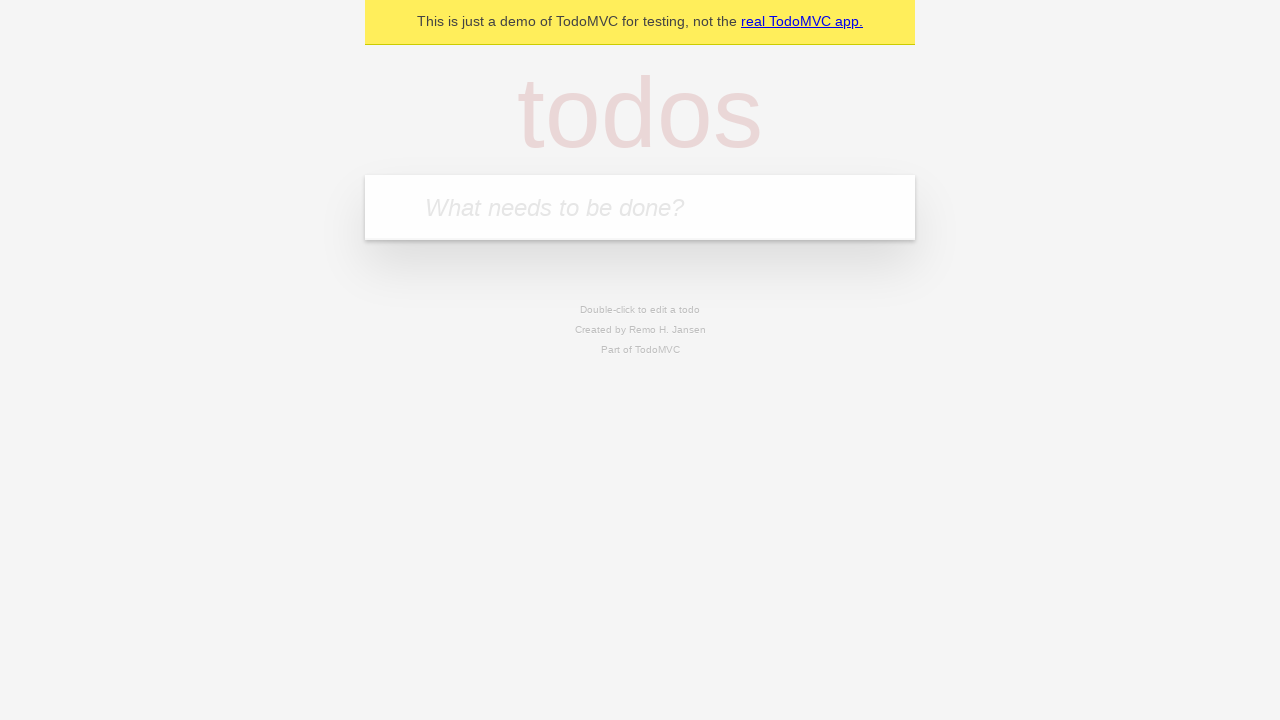

Filled todo input with 'buy some cheese' on internal:attr=[placeholder="What needs to be done?"i]
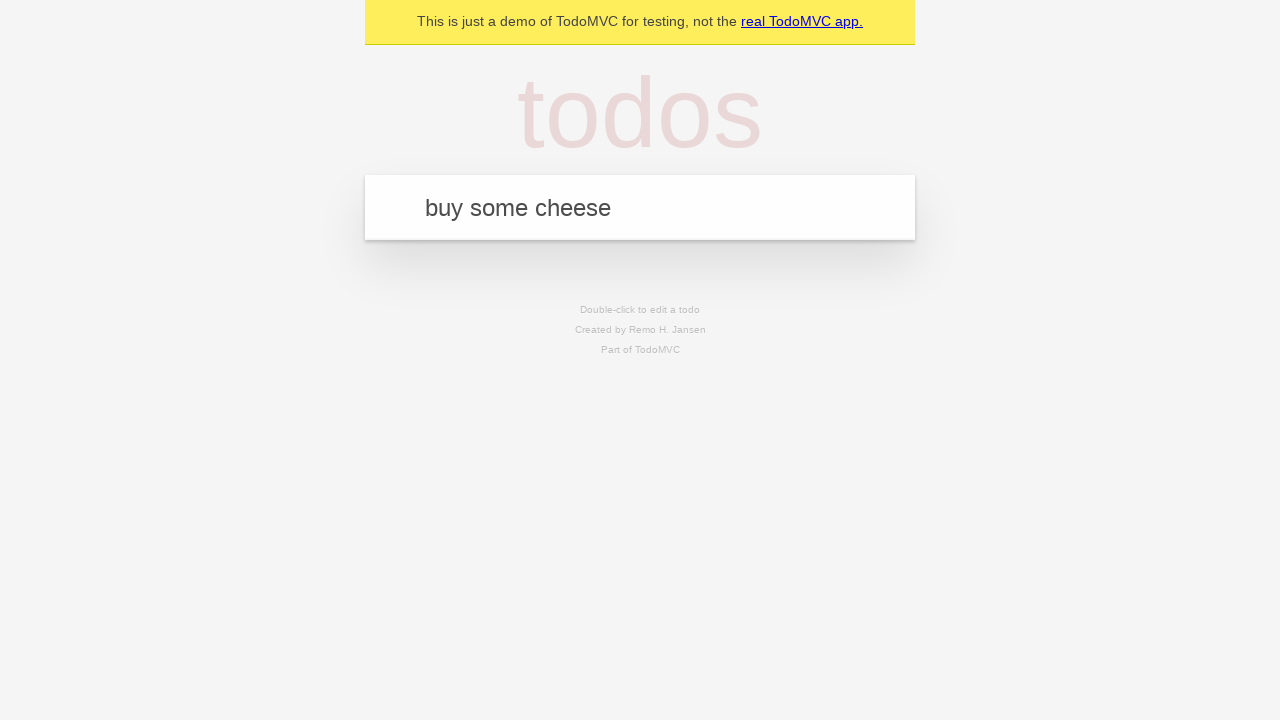

Pressed Enter to add first todo item on internal:attr=[placeholder="What needs to be done?"i]
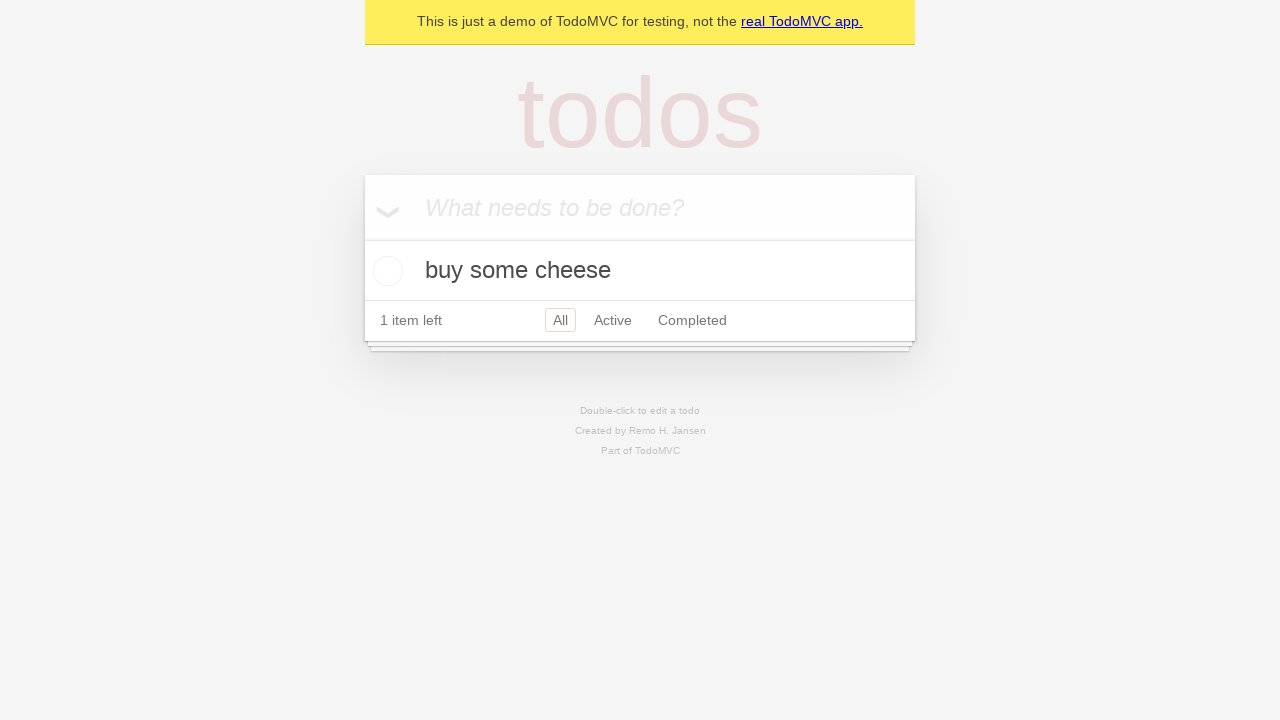

Filled todo input with 'feed the cat' on internal:attr=[placeholder="What needs to be done?"i]
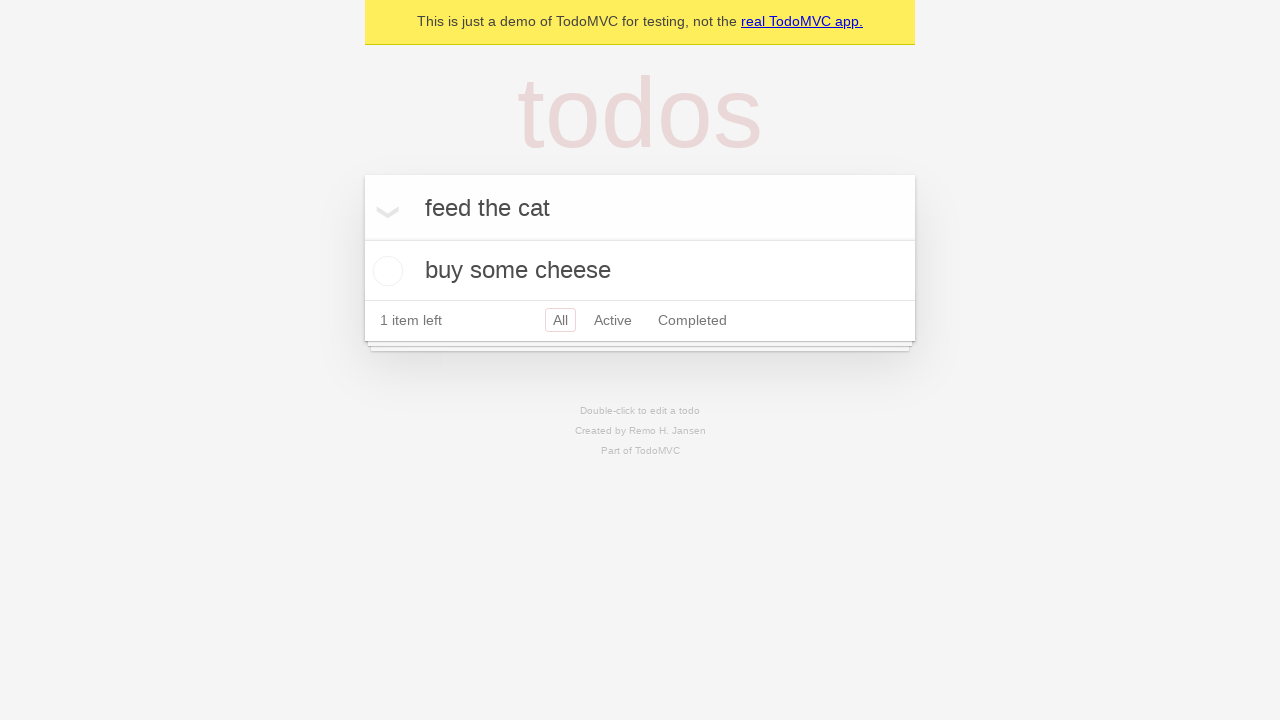

Pressed Enter to add second todo item on internal:attr=[placeholder="What needs to be done?"i]
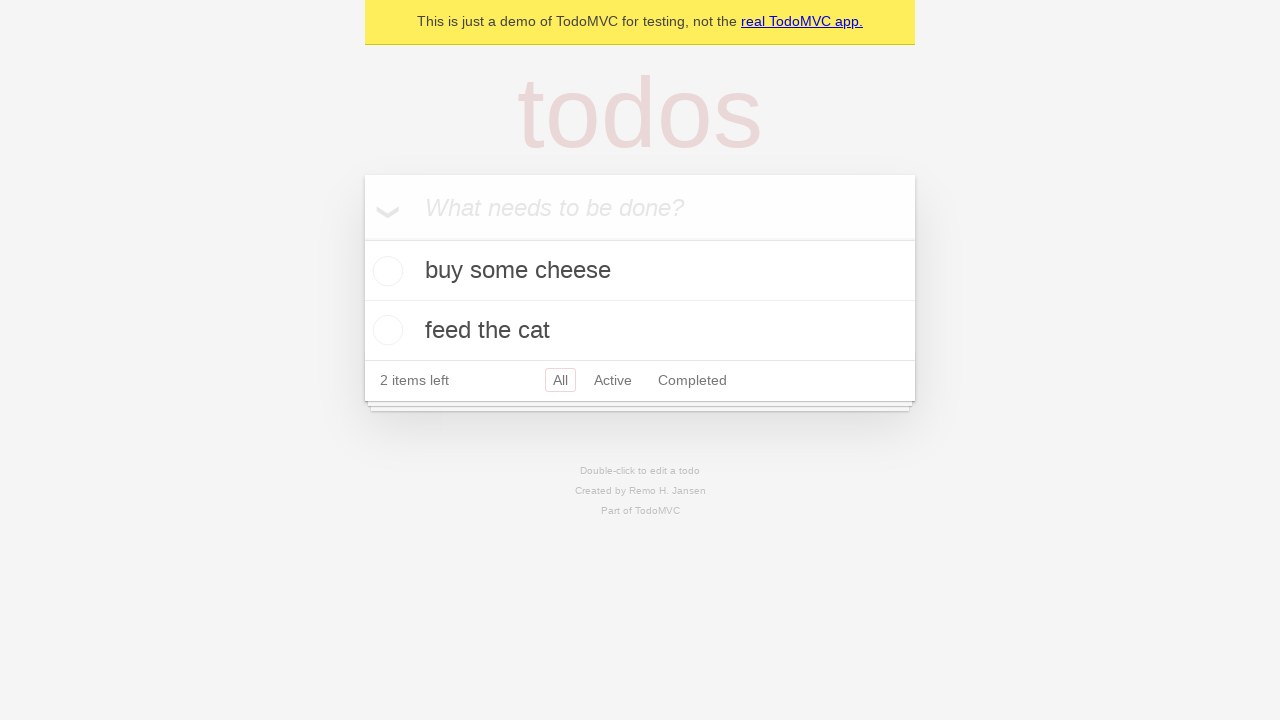

Filled todo input with 'book a doctors appointment' on internal:attr=[placeholder="What needs to be done?"i]
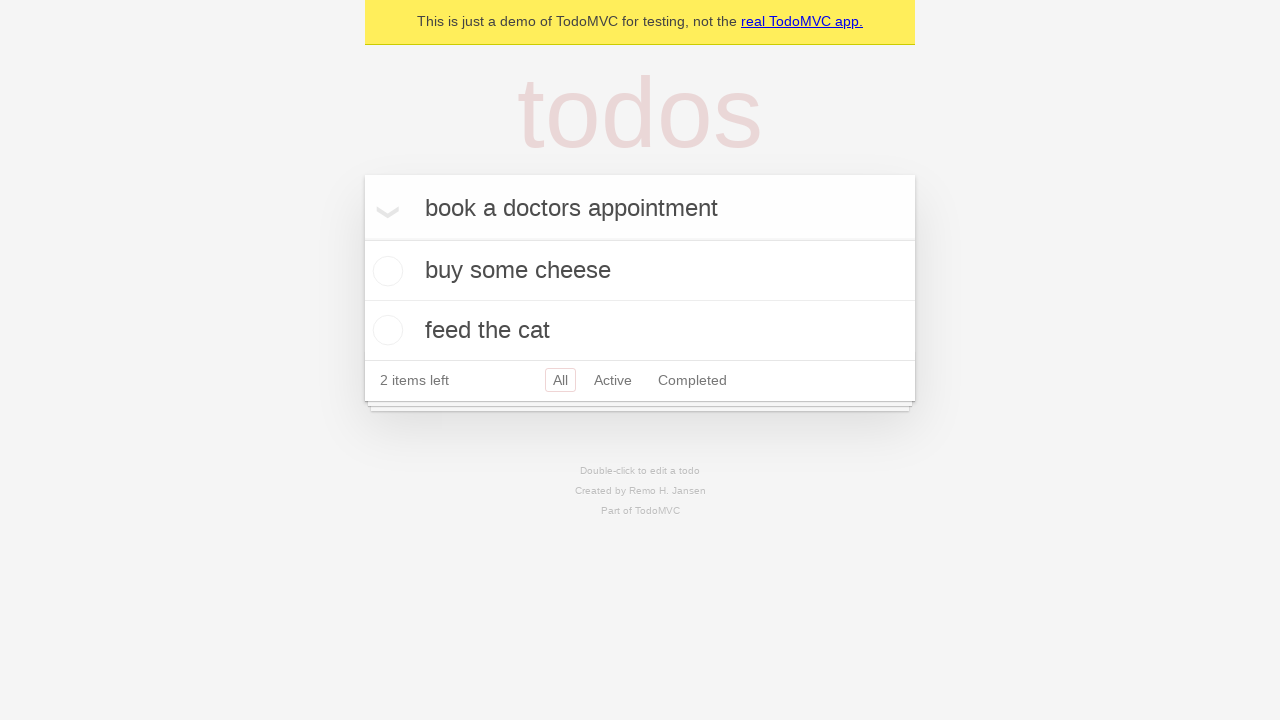

Pressed Enter to add third todo item on internal:attr=[placeholder="What needs to be done?"i]
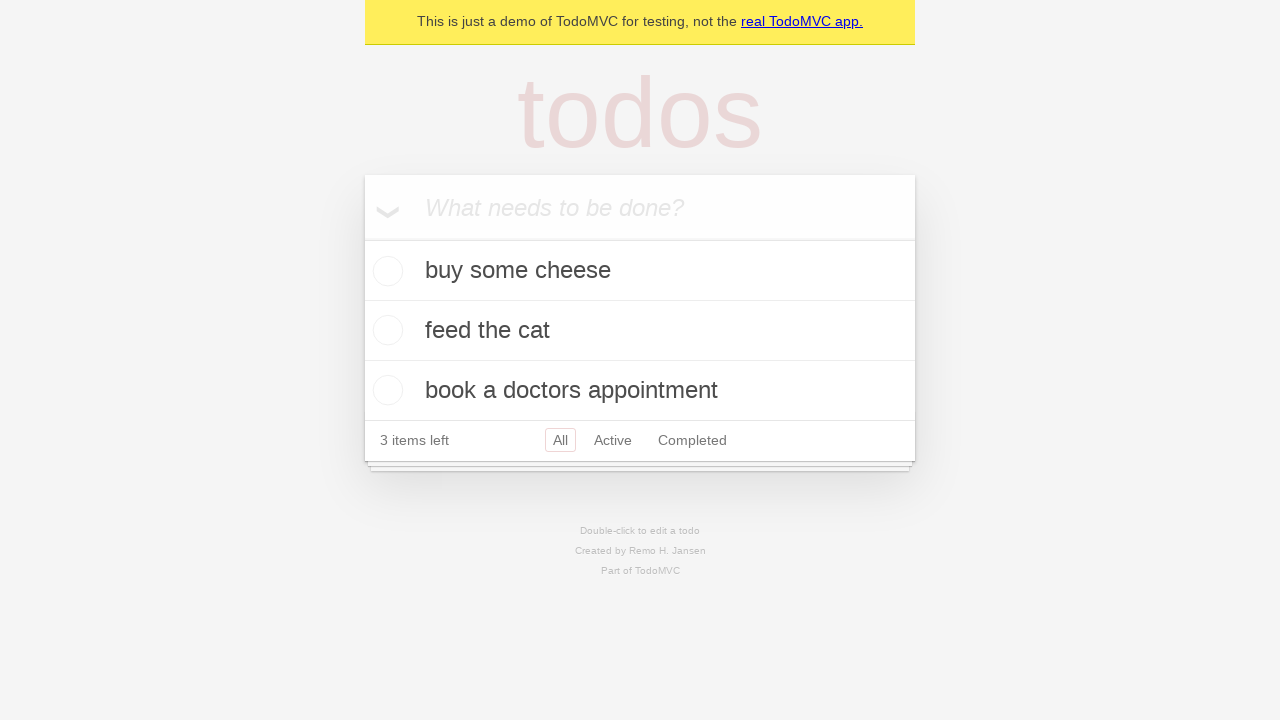

Checked first todo item as completed at (385, 271) on .todo-list li .toggle >> nth=0
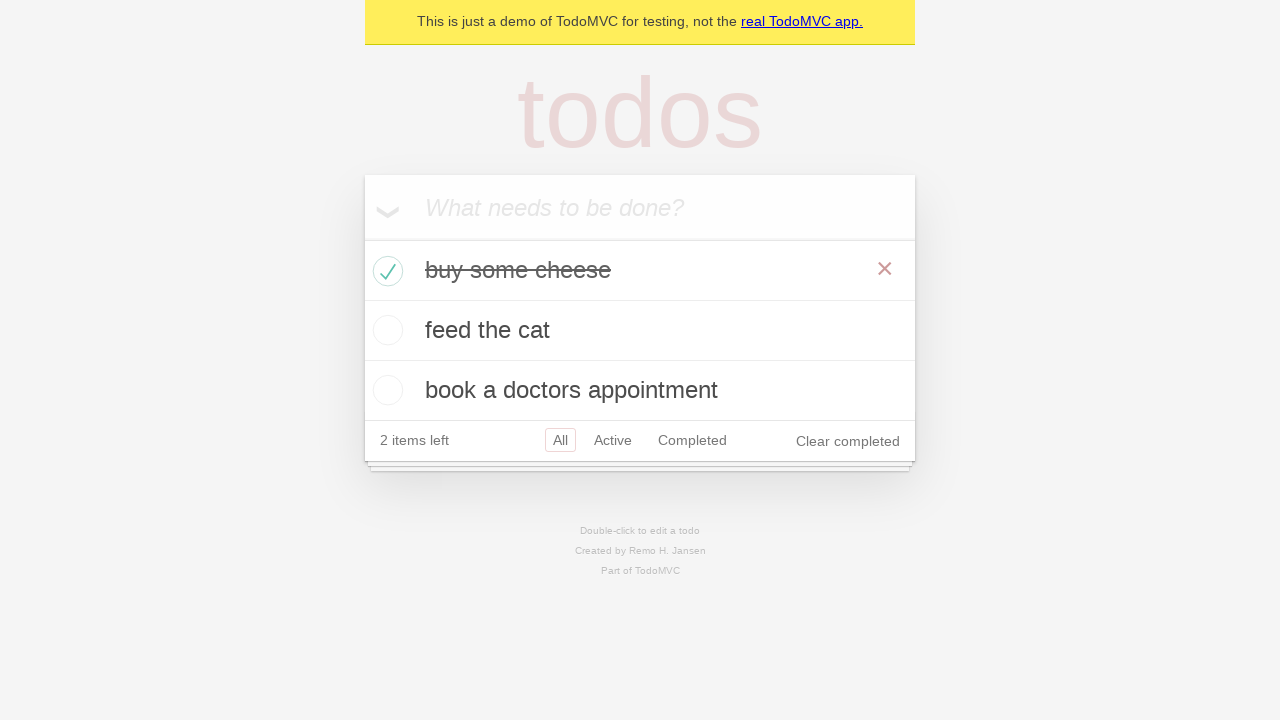

Clicked Clear completed button at (848, 441) on internal:role=button[name="Clear completed"i]
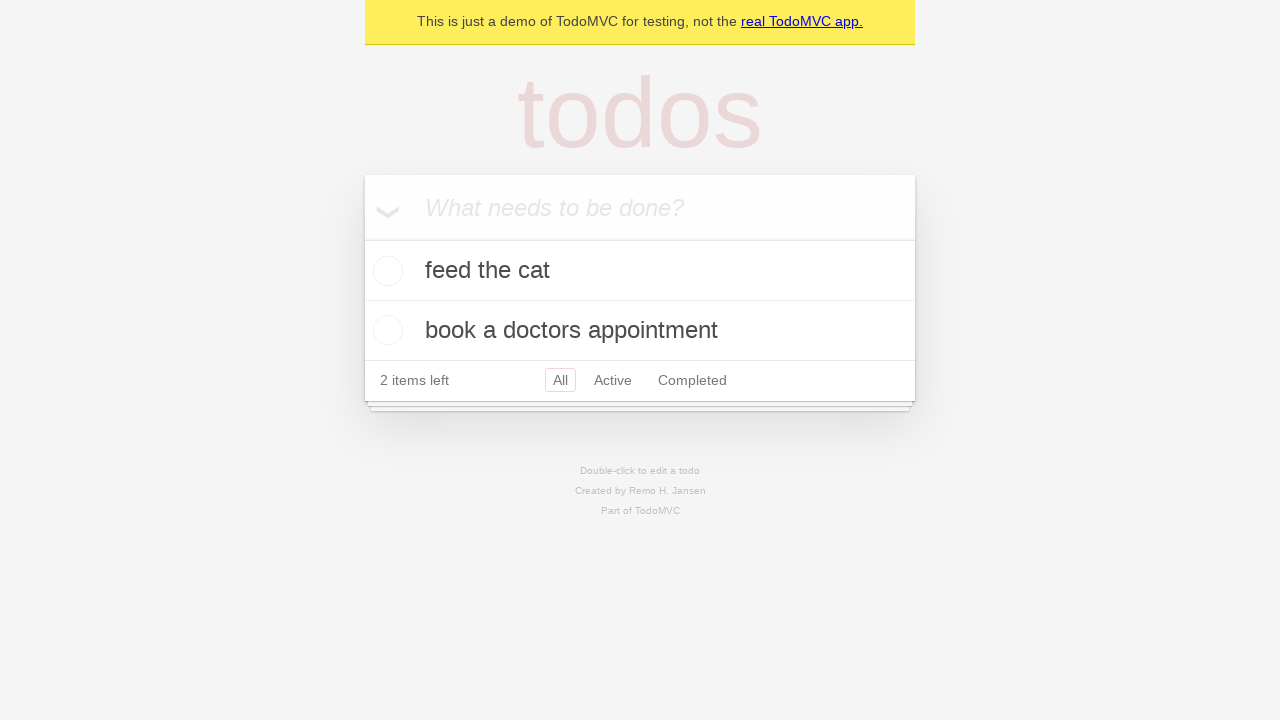

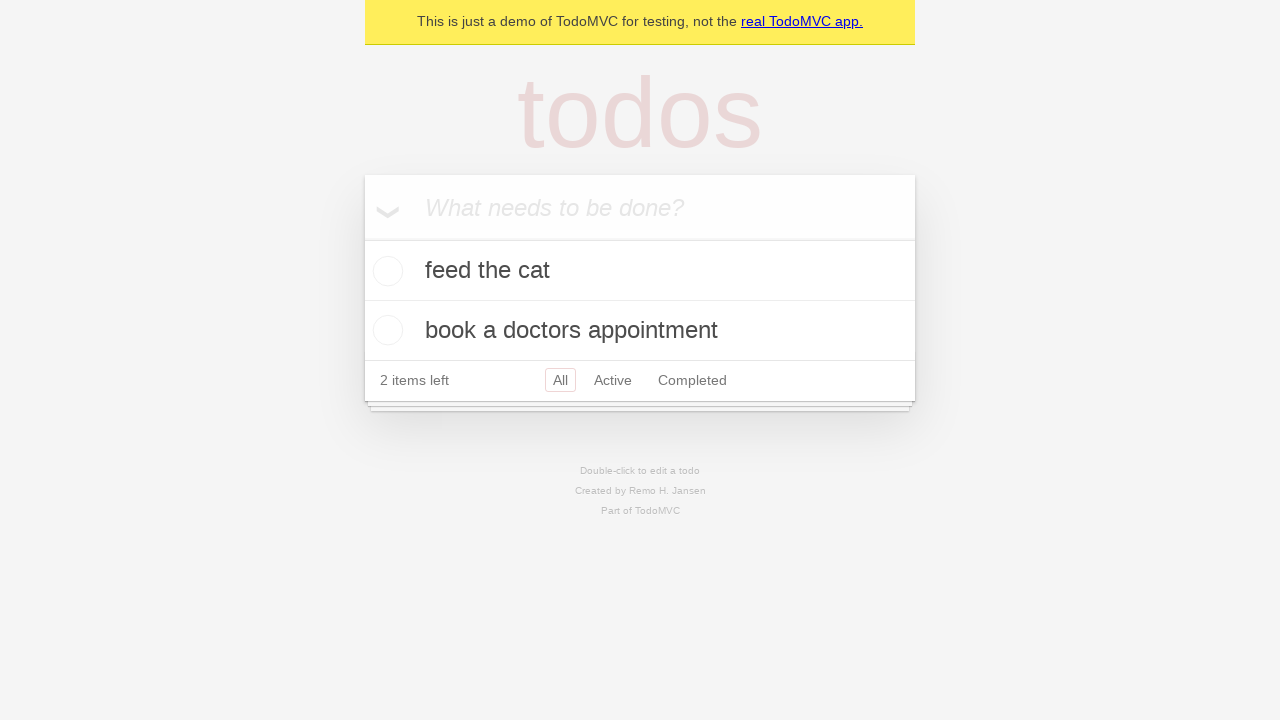